Tests interaction with multiple frames on a page by filling text fields in different frames including nested frames

Starting URL: https://ui.vision/demo/webtest/frames/

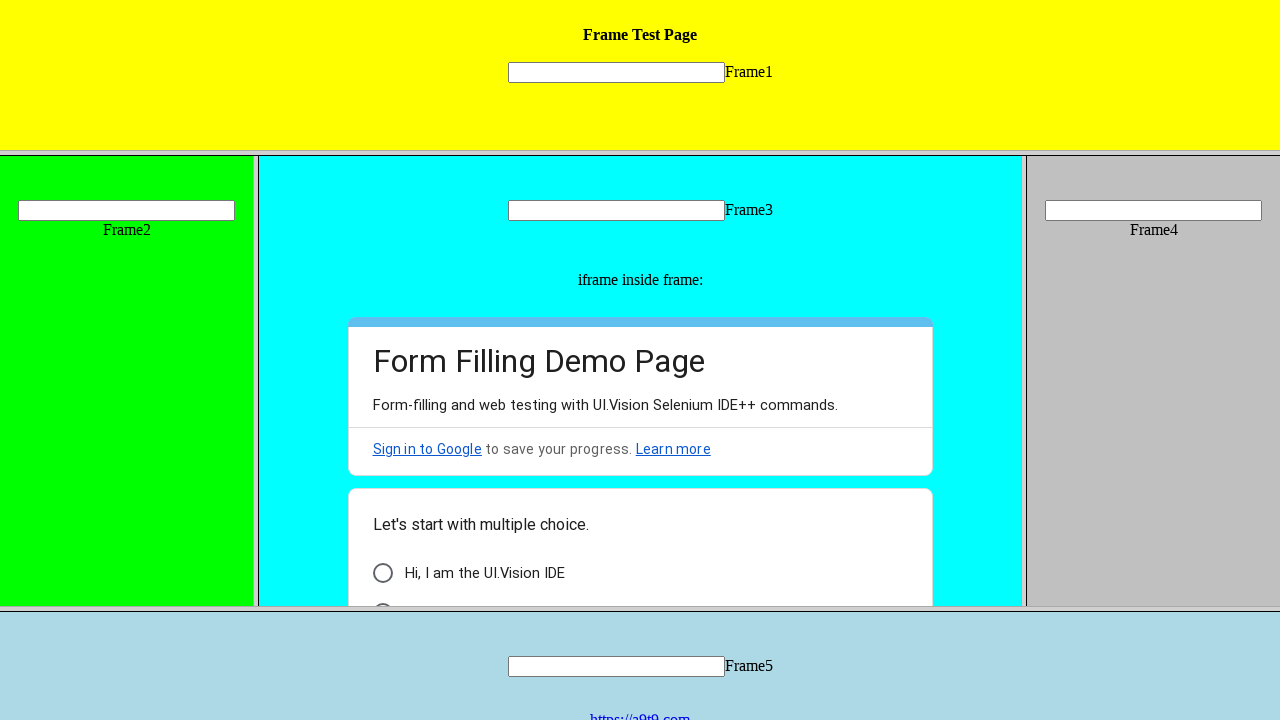

Located frame 1 by URL
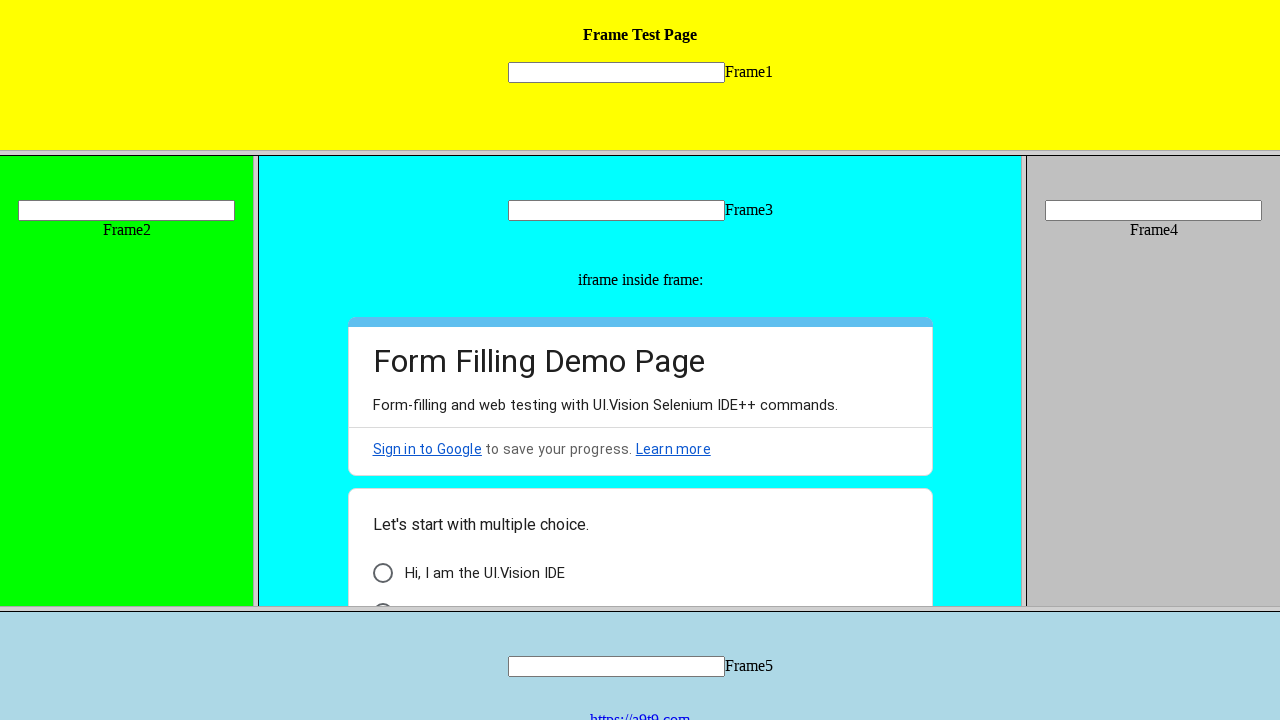

Filled textbox in frame 1 with 'Testing frame 1' on internal:role=textbox
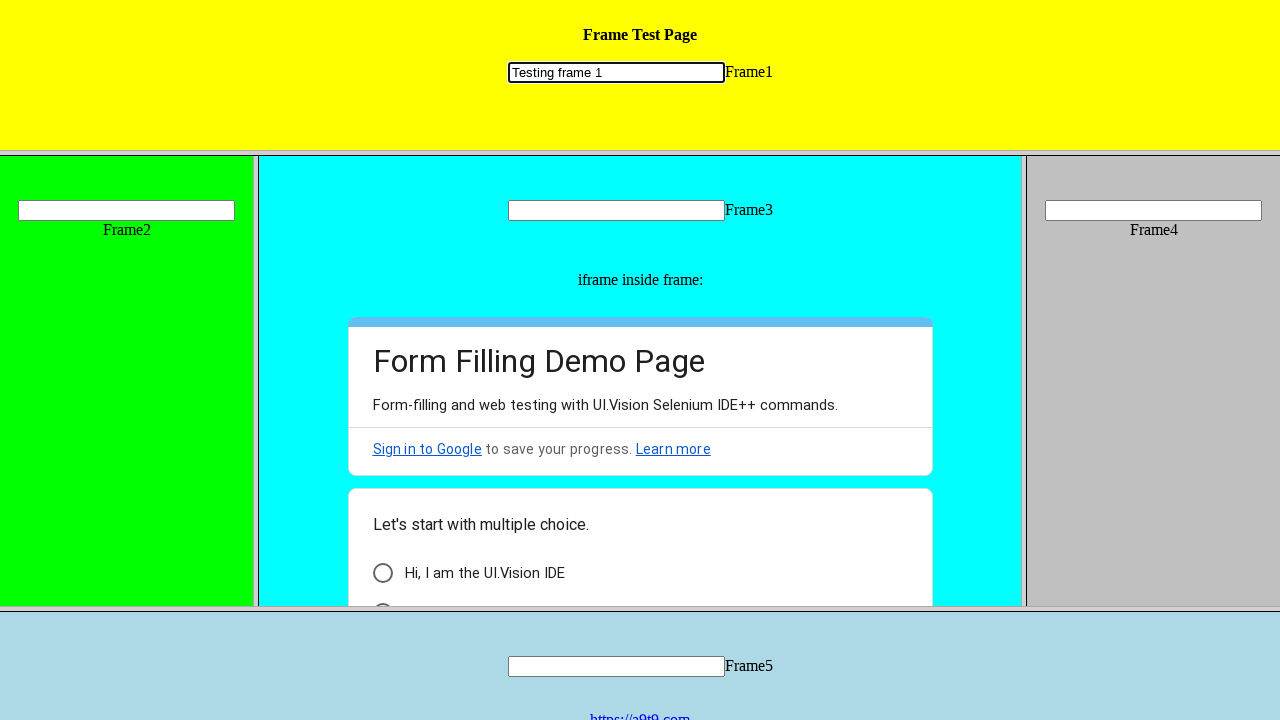

Located frame 2 using frame locator
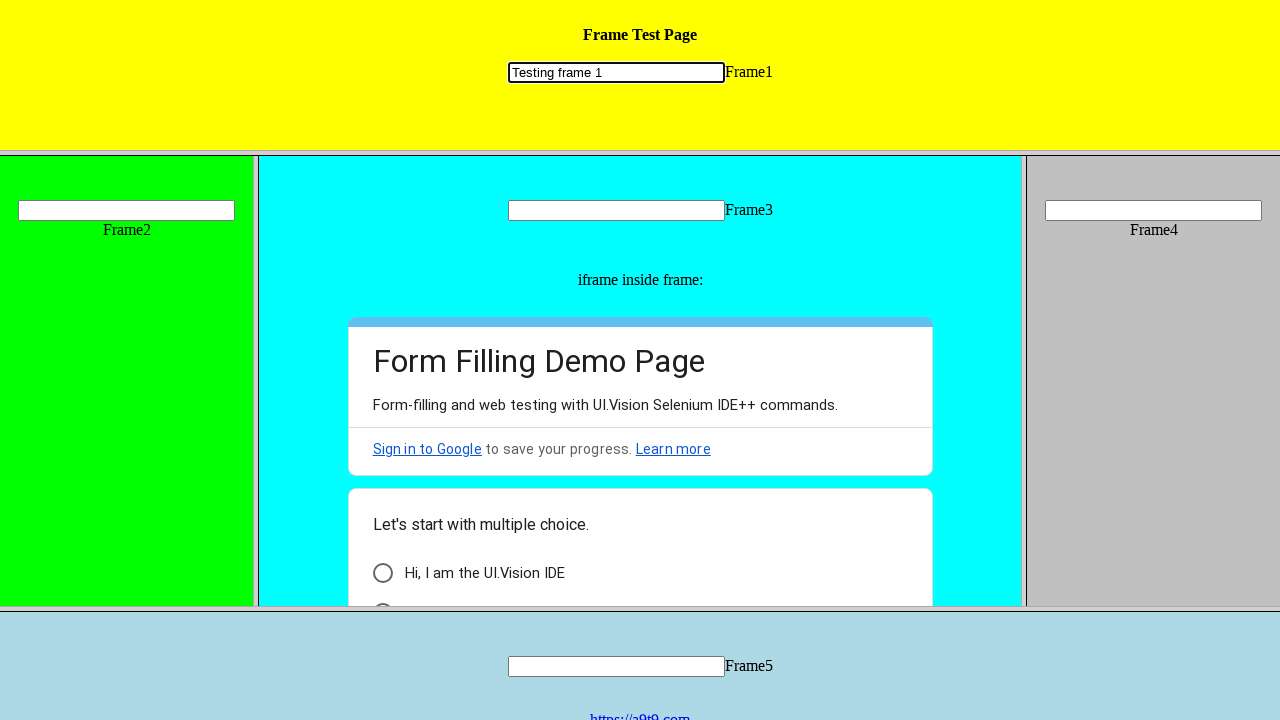

Filled textbox in frame 2 with 'Testing frame 2' on [src="frame_2.html"] >> internal:control=enter-frame >> internal:role=textbox
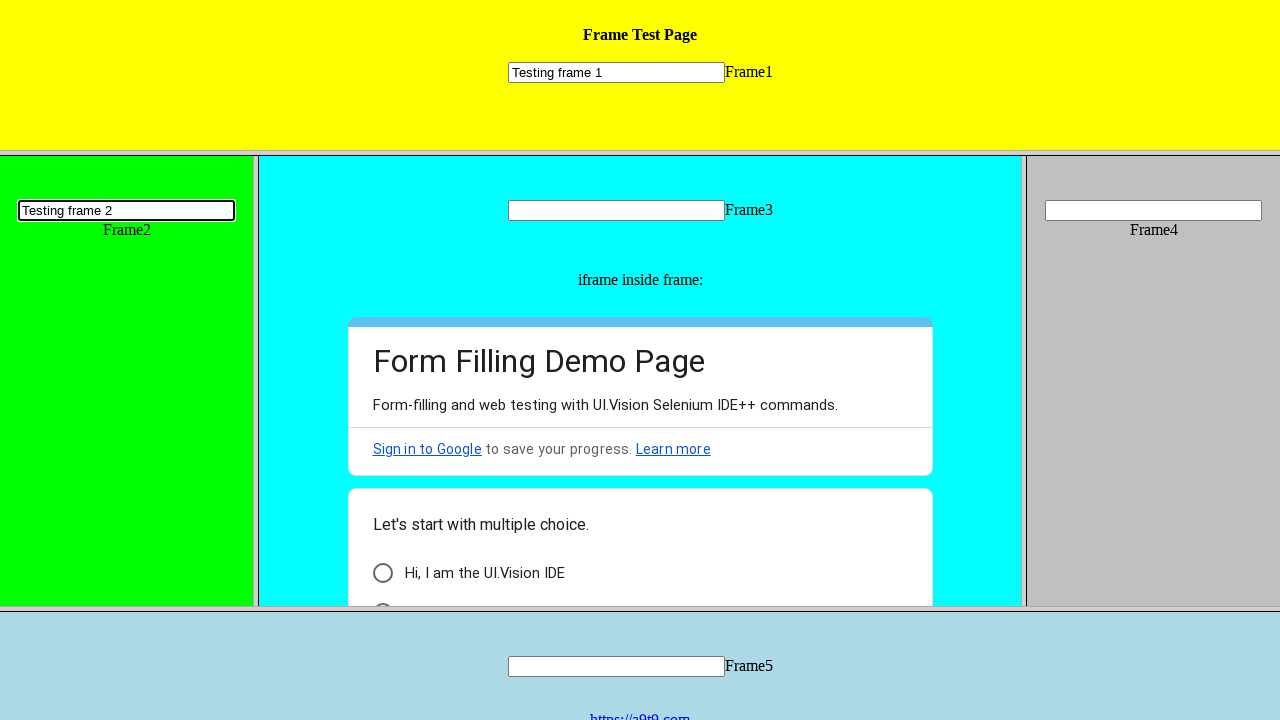

Located frame 4 using frame locator
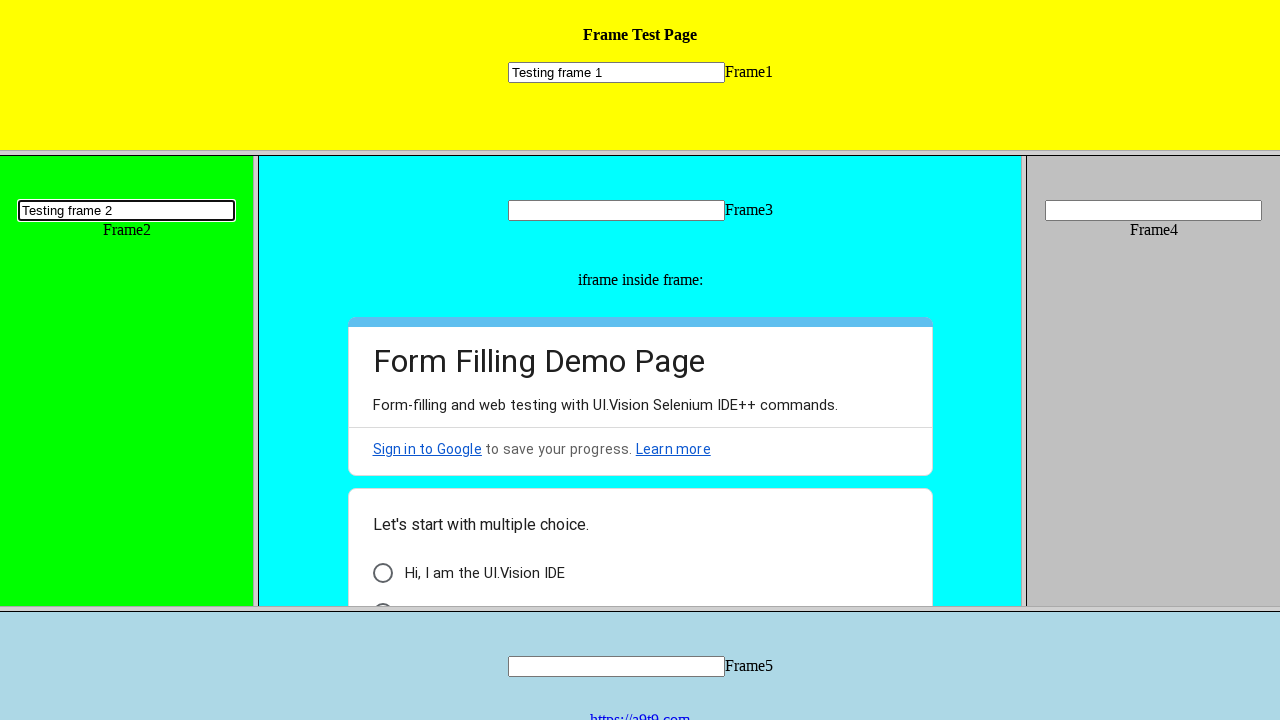

Filled textbox in frame 4 with 'Testing frame 4' on [src="frame_4.html"] >> internal:control=enter-frame >> internal:role=textbox
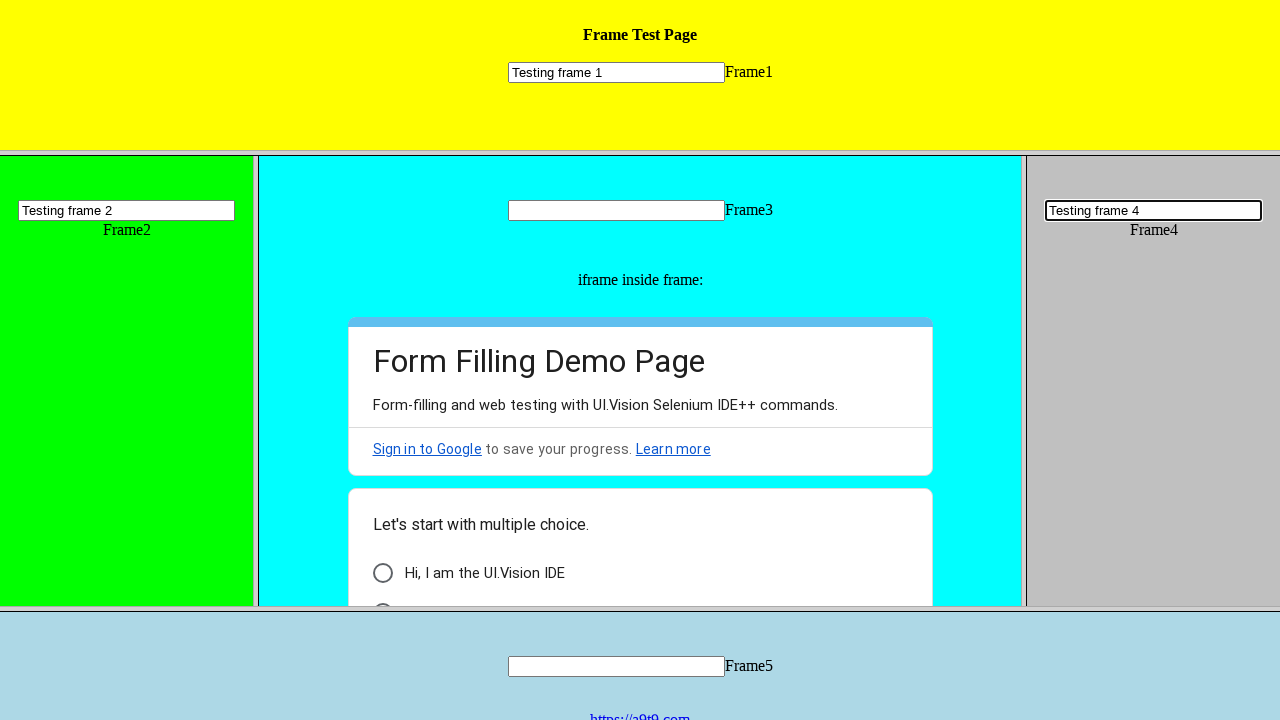

Located frame 3 (parent frame with nested frames) by URL
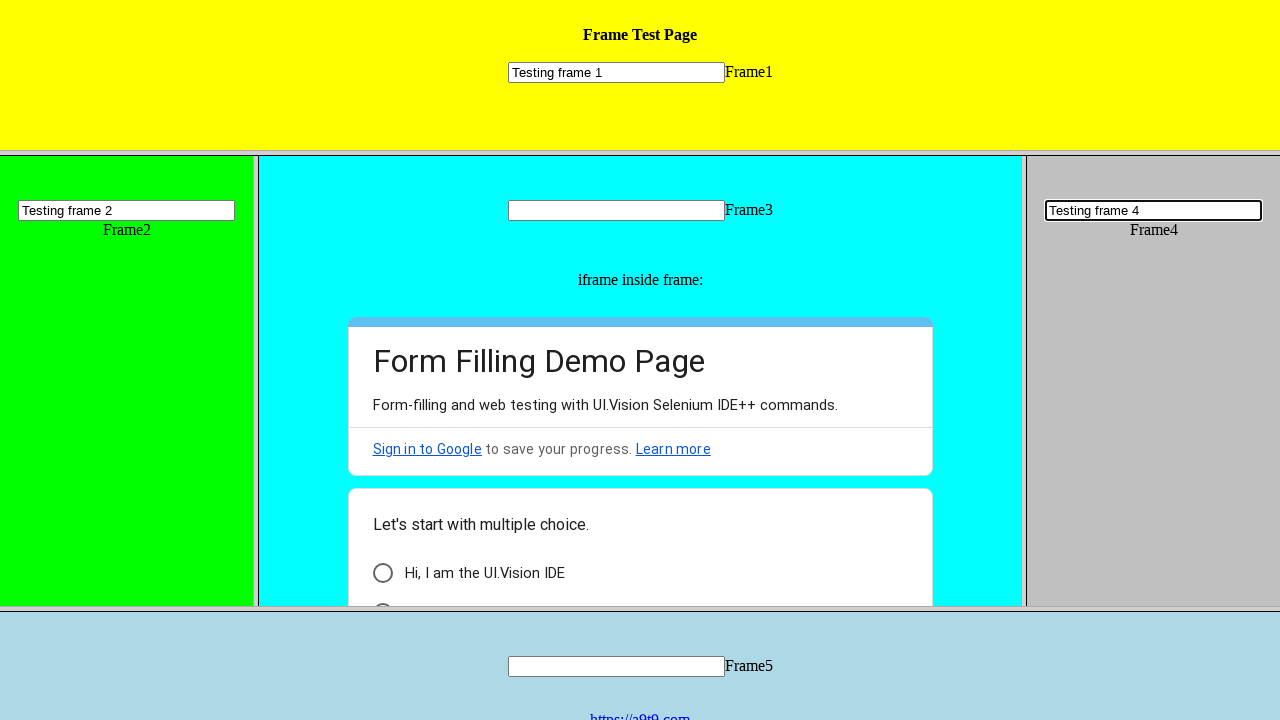

Filled textbox in frame 3 with 'Testing frame 3' on internal:role=textbox
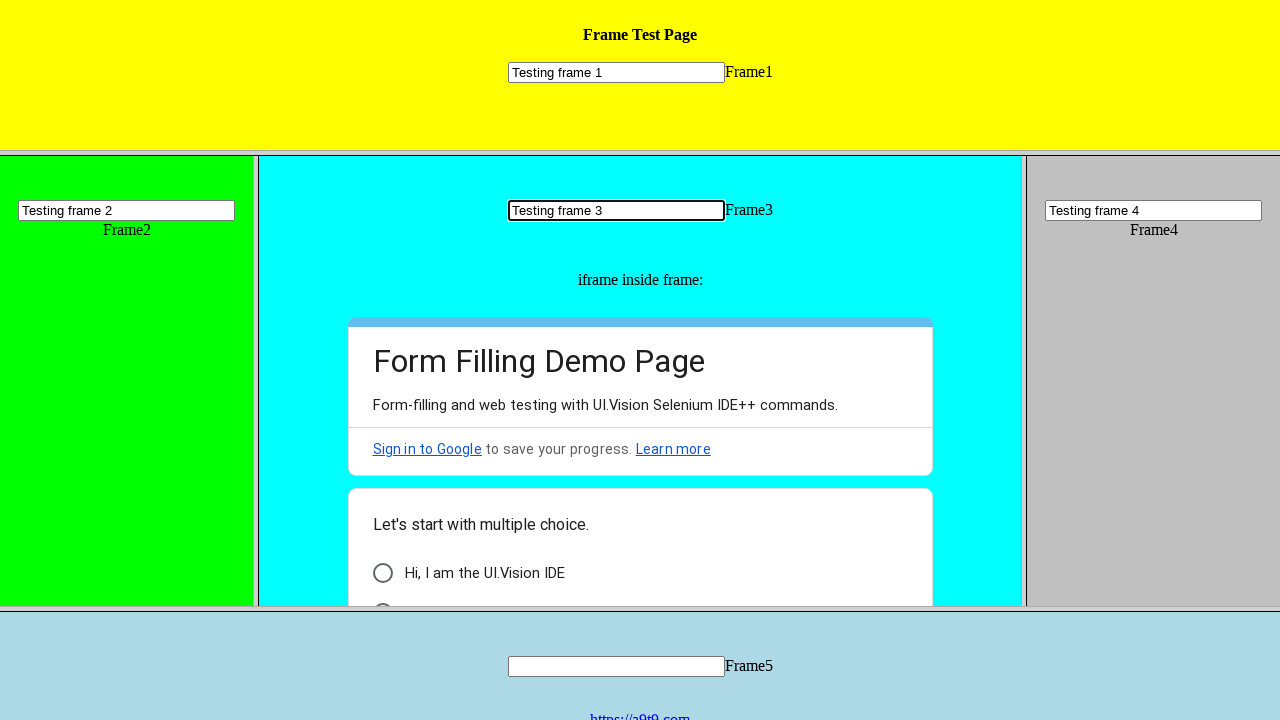

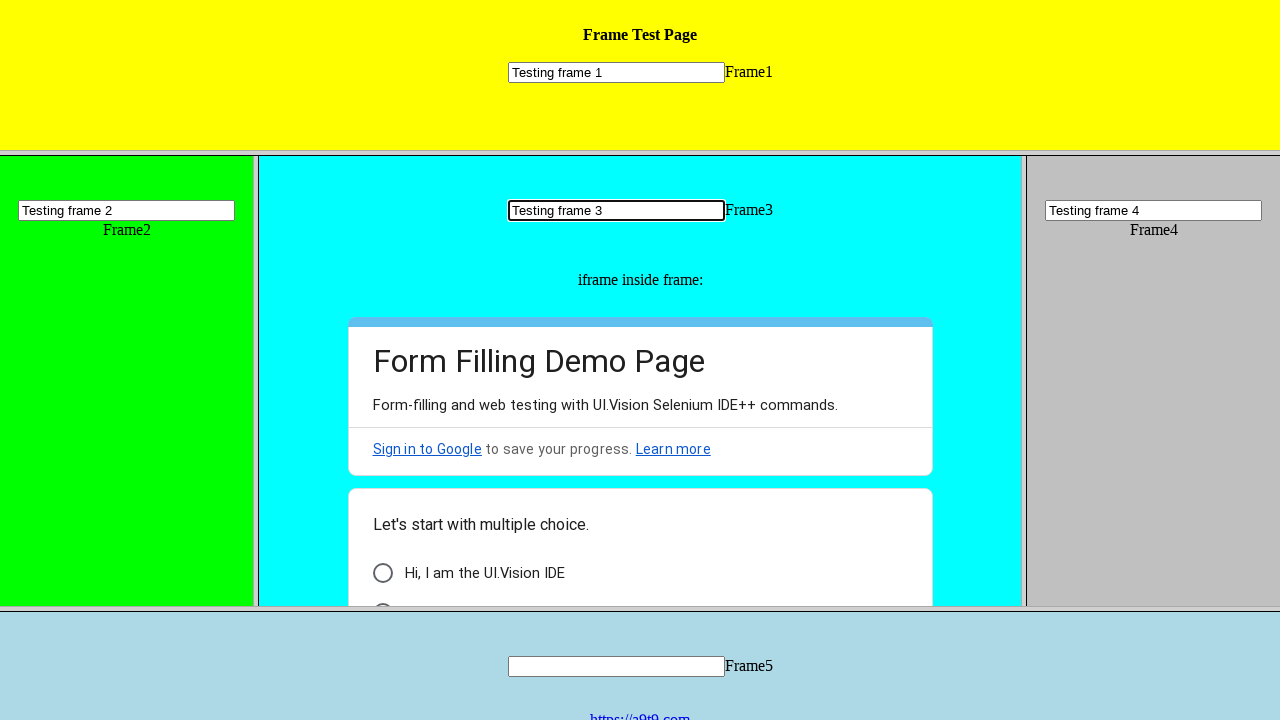